Tests the Student Registration Form by filling in personal details (name, email, gender, mobile number, date of birth, hobbies, address) and submitting the form.

Starting URL: https://demoqa.com/automation-practice-form

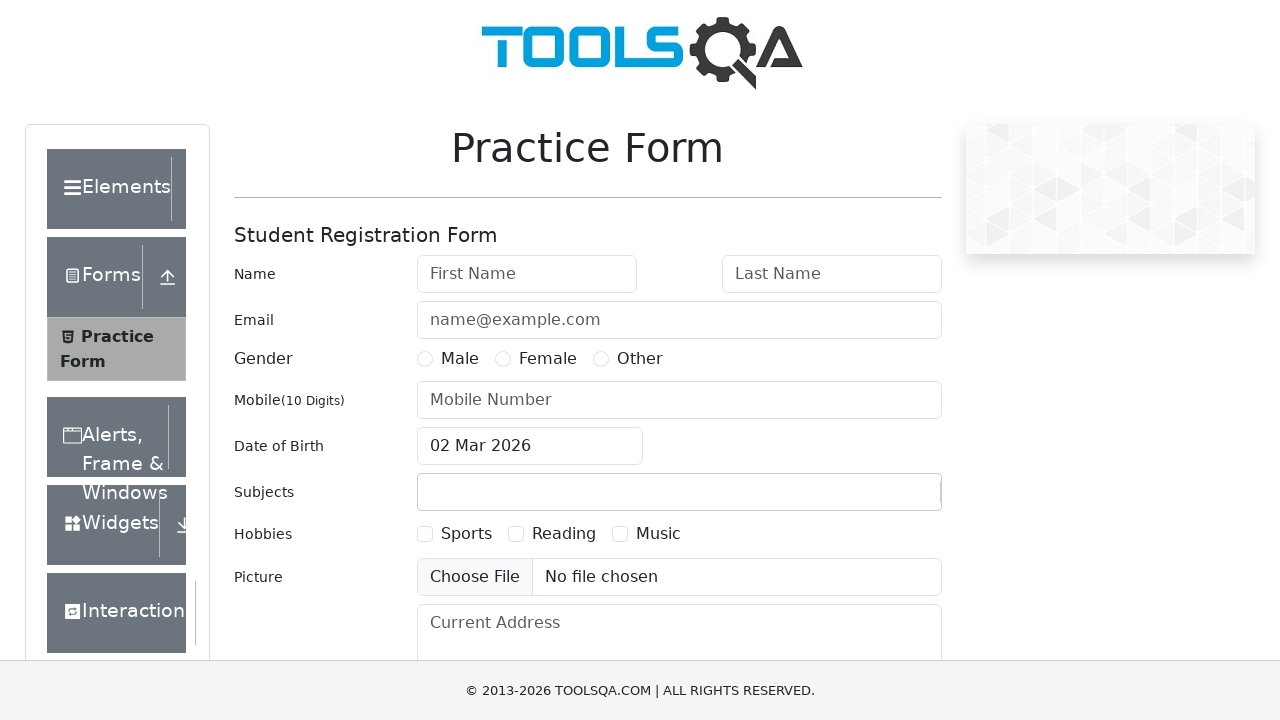

Filled first name field with 'Michael' on #firstName
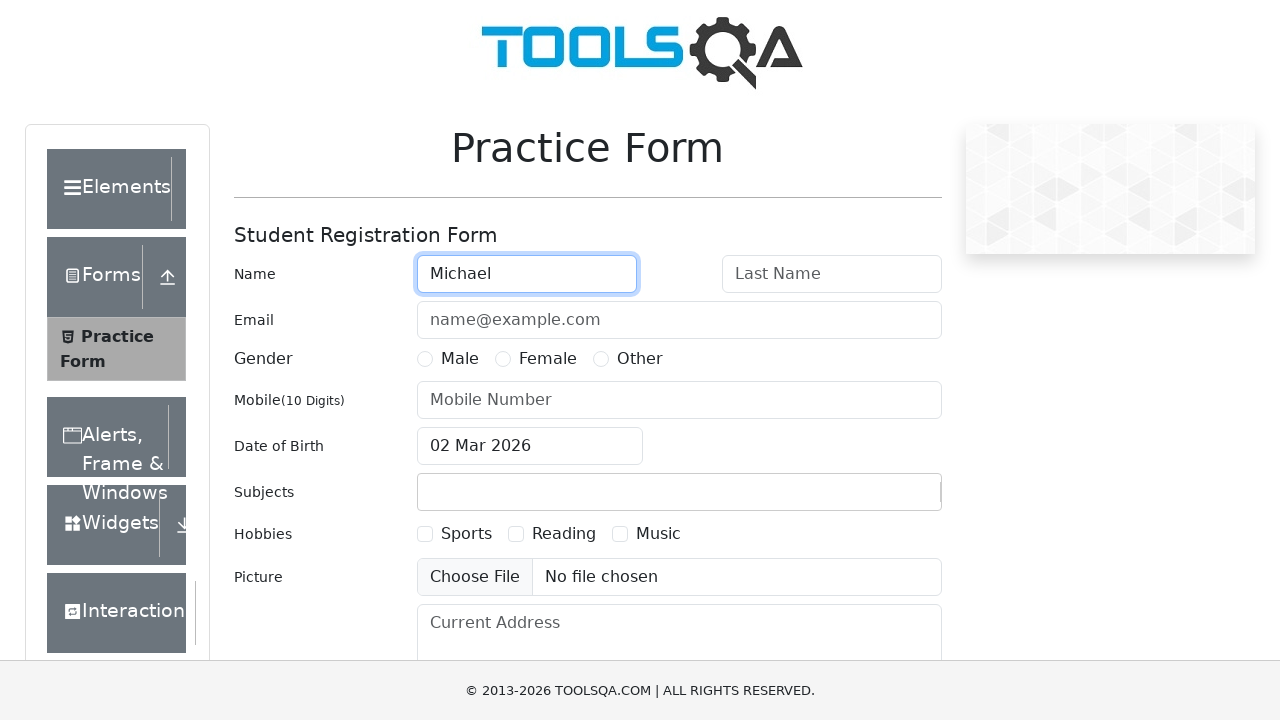

Filled last name field with 'Johnson' on #lastName
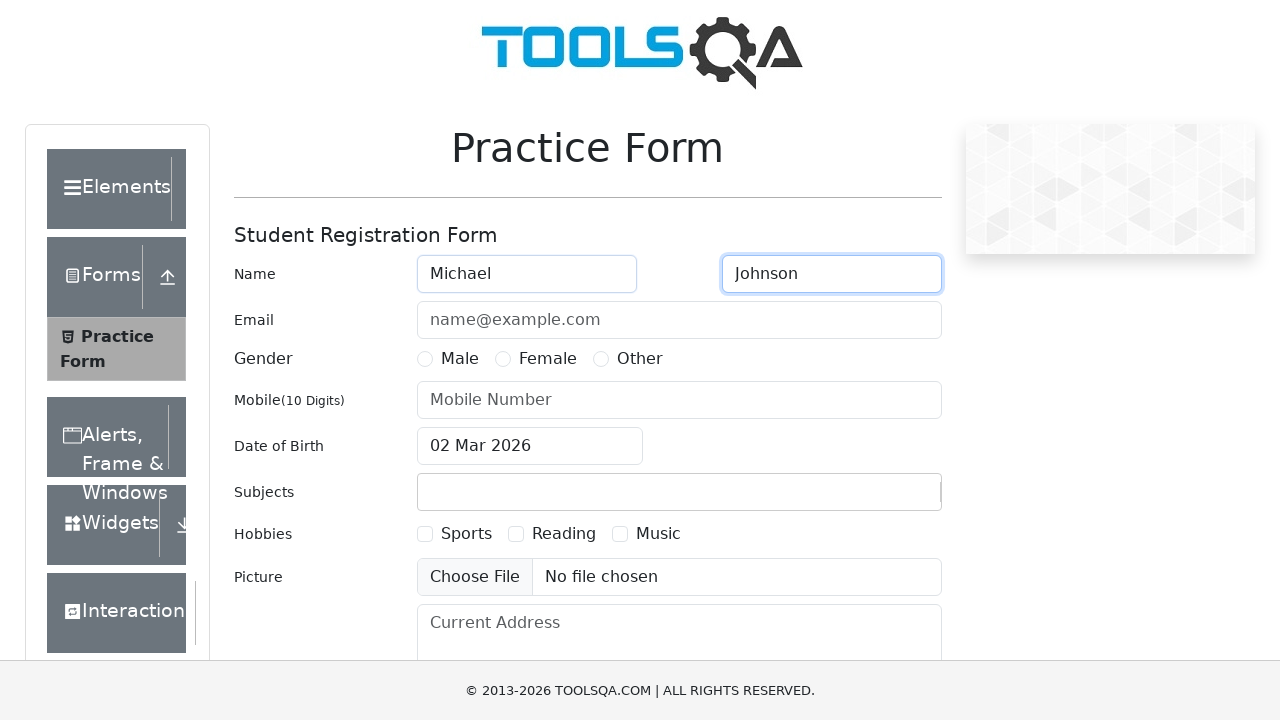

Filled email field with 'michael.johnson@testmail.com' on #userEmail
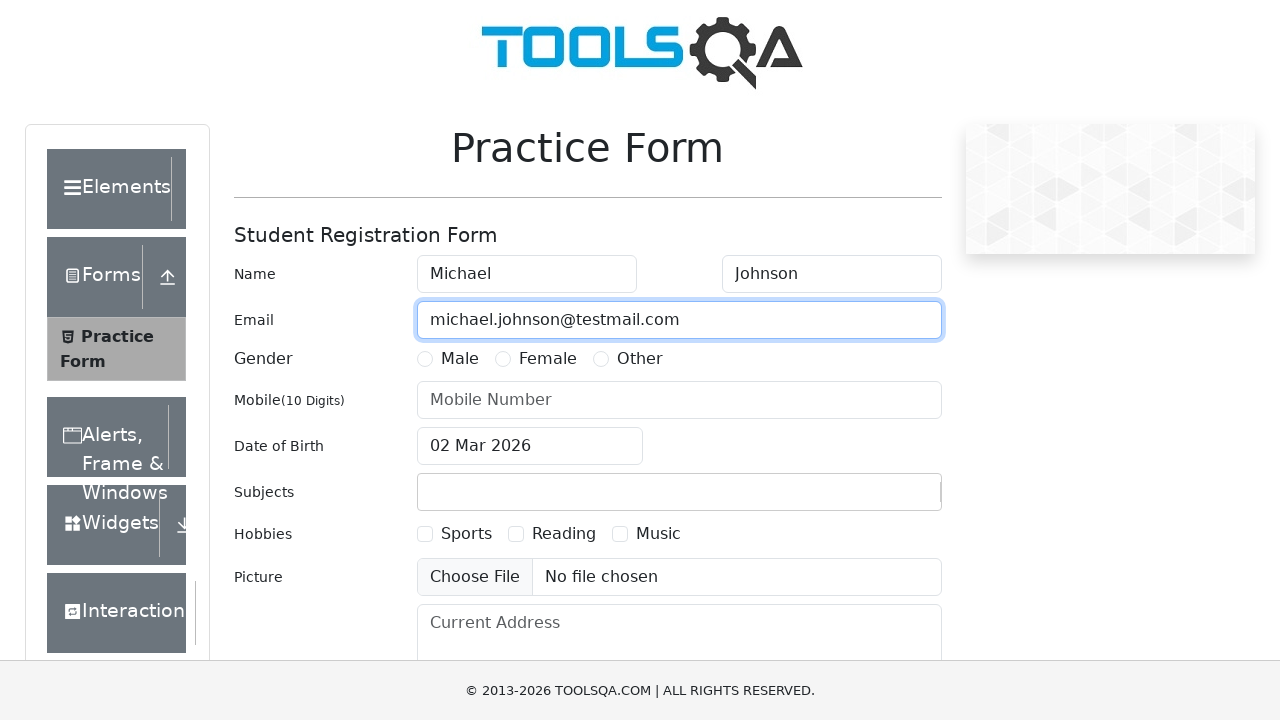

Selected Male as gender at (460, 359) on label[for='gender-radio-1']
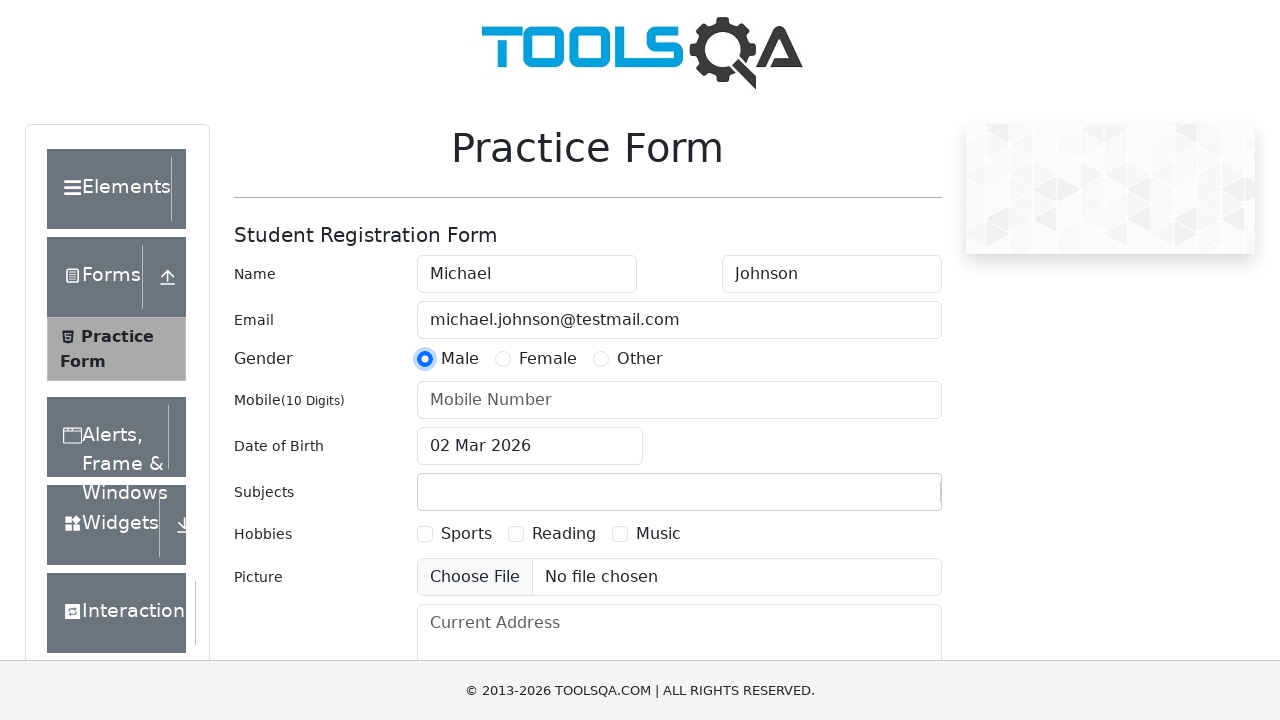

Filled mobile number field with '8765432109' on #userNumber
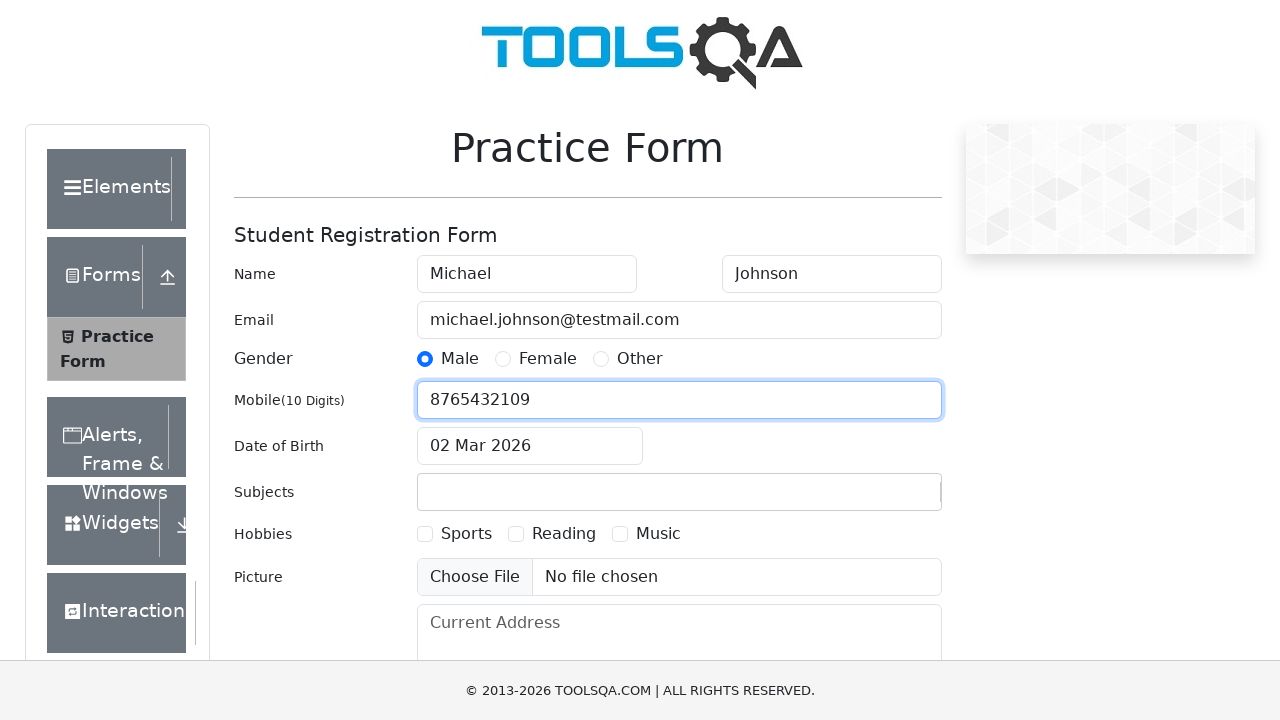

Selected Reading as a hobby at (564, 534) on label[for='hobbies-checkbox-2']
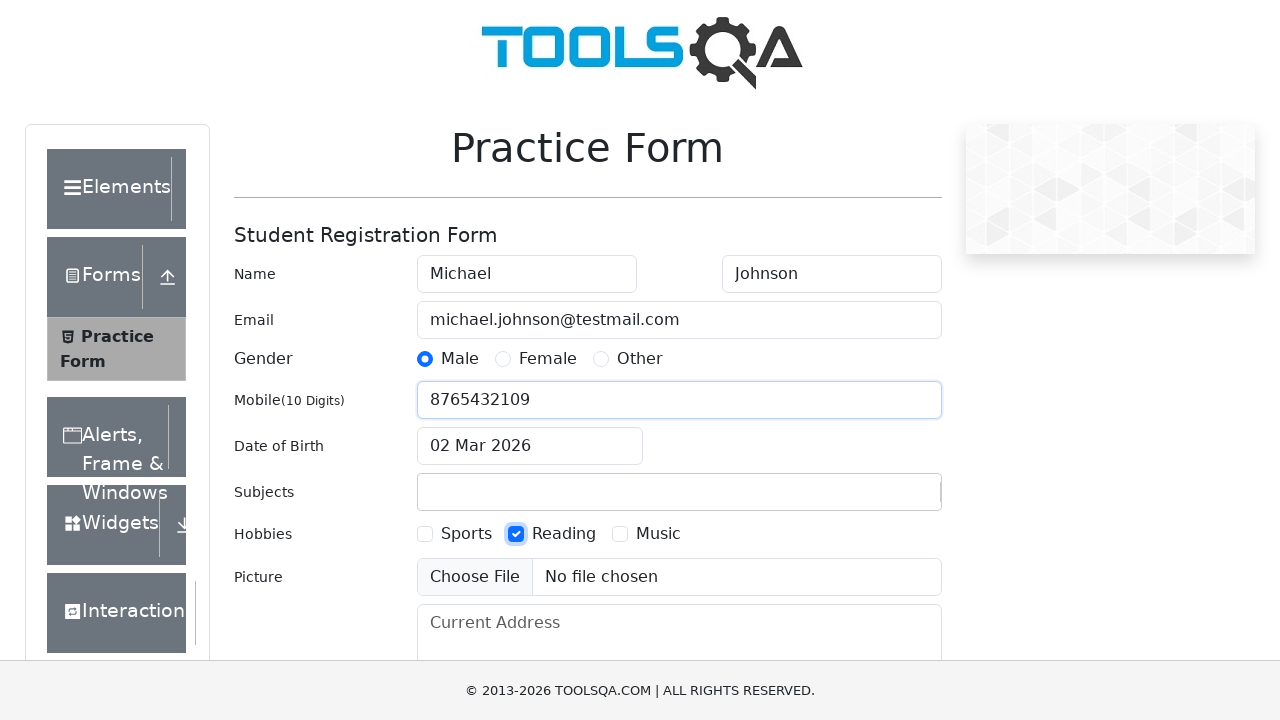

Filled current address field with '456 Oak Avenue, Test City, TC 12345' on #currentAddress
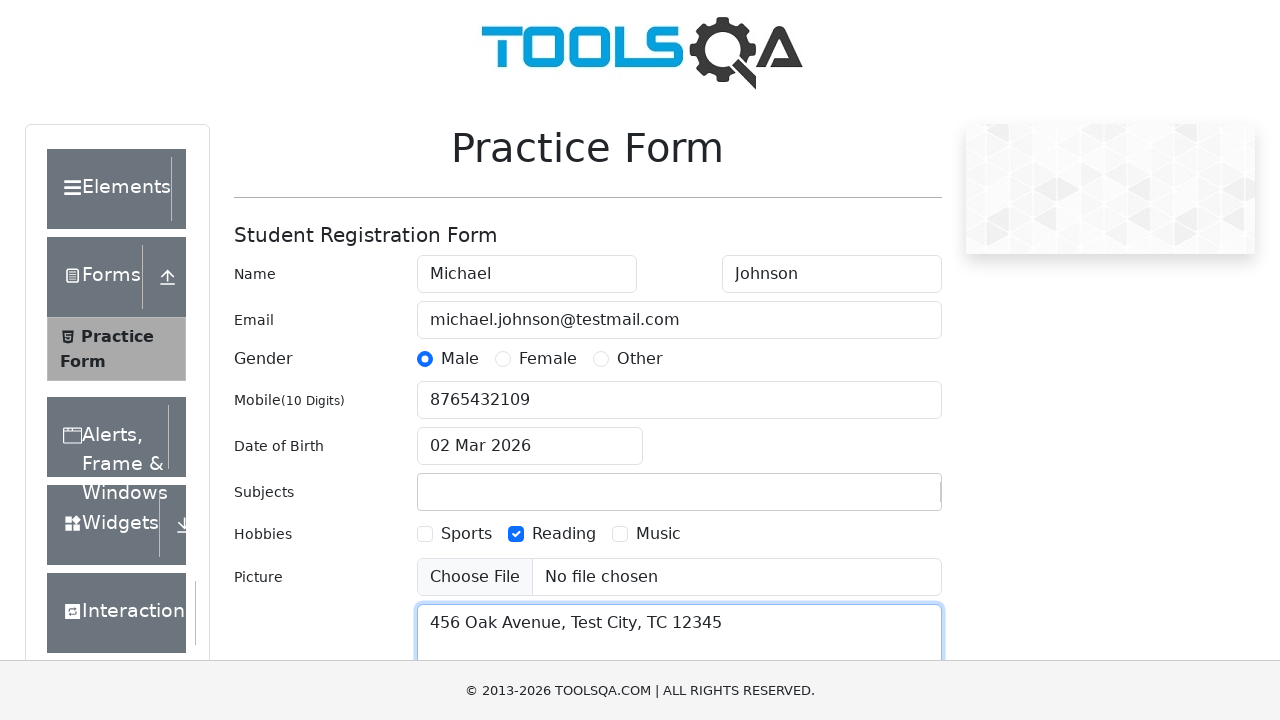

Scrolled submit button into view
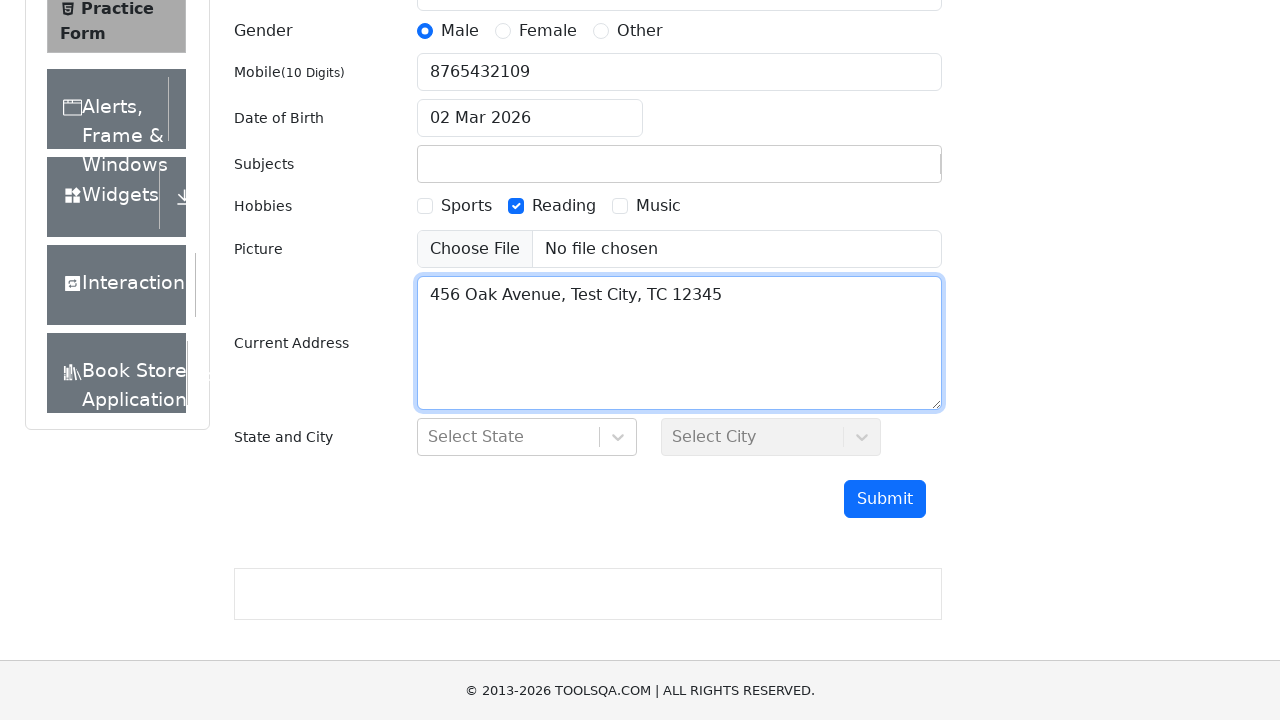

Clicked submit button to submit the registration form at (885, 499) on #submit
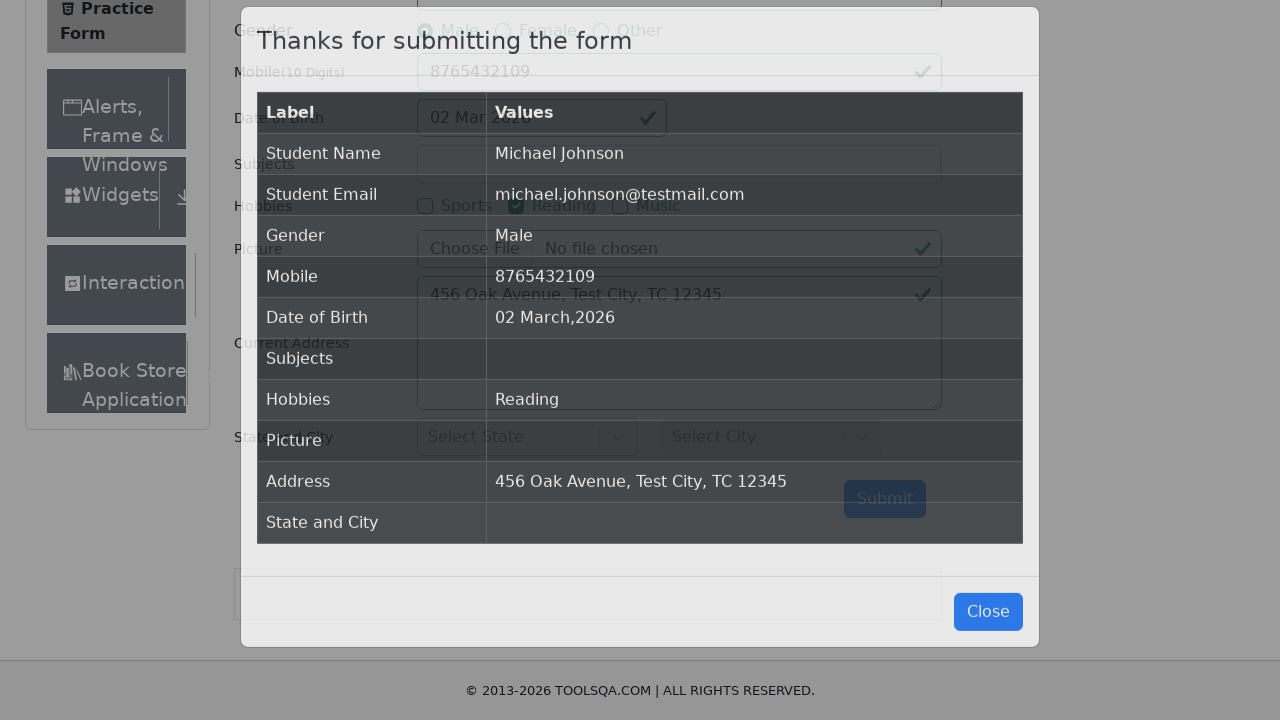

Form submission confirmation modal appeared
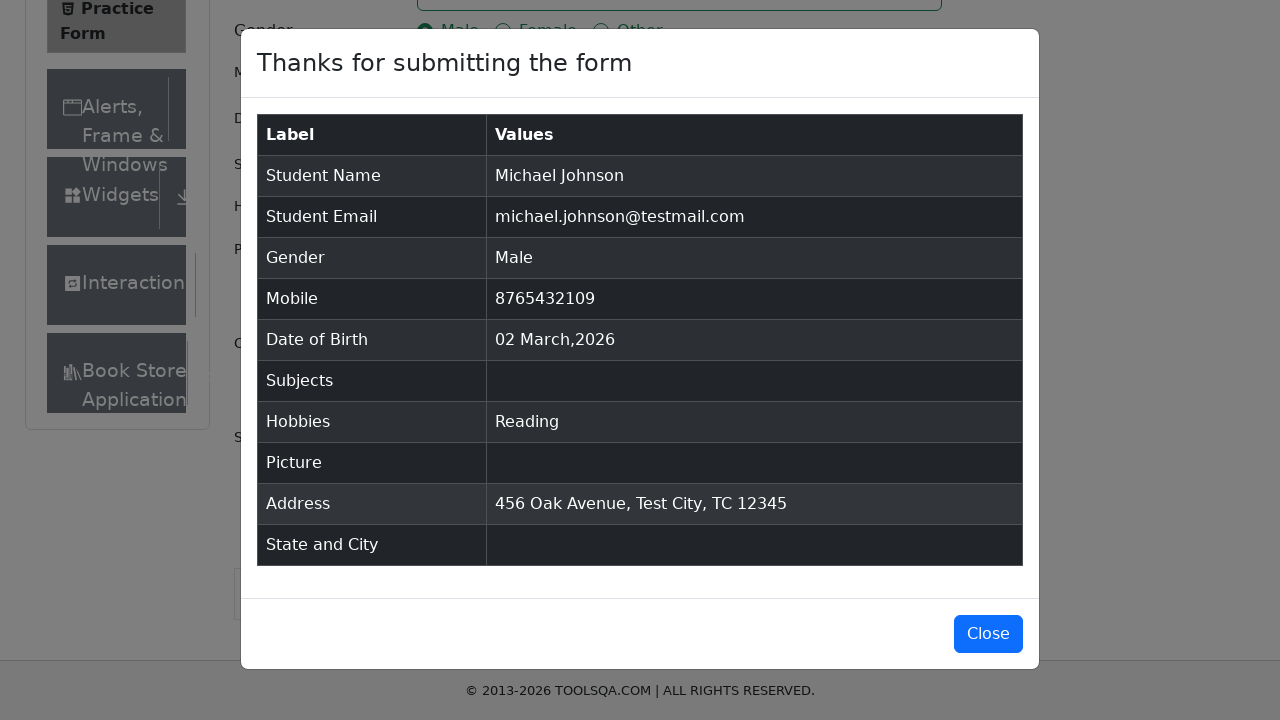

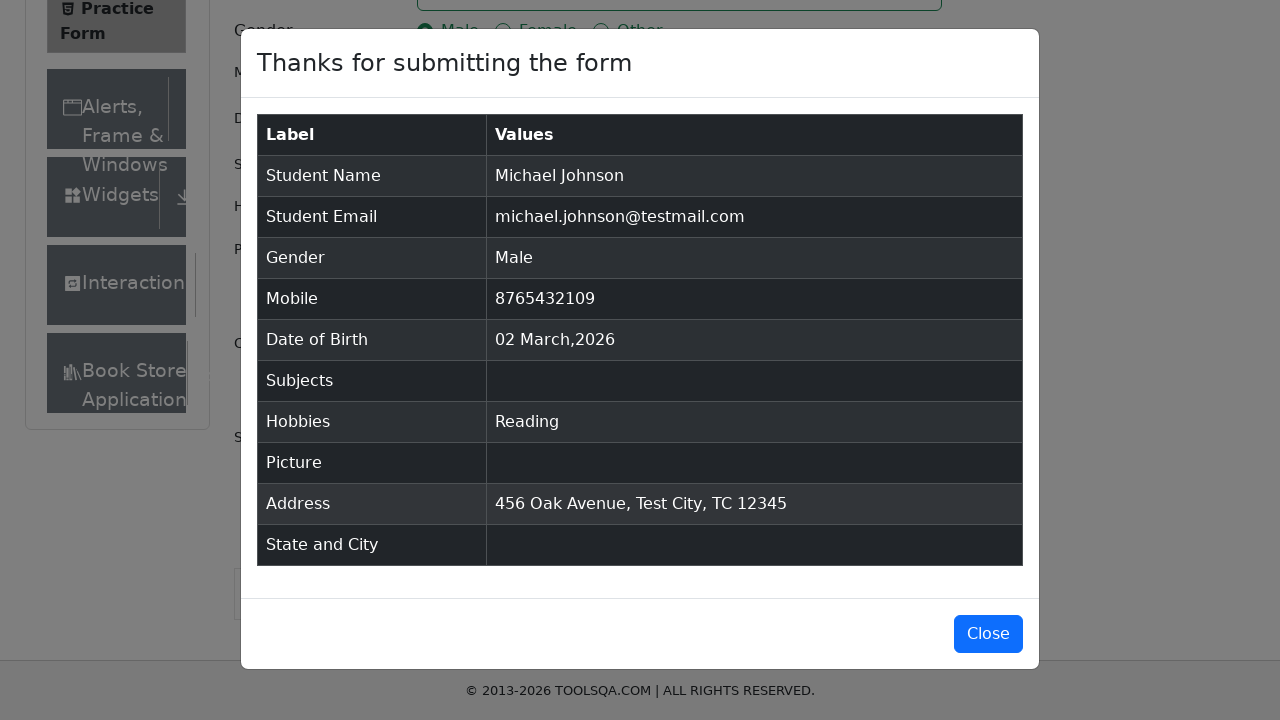